Tests a web form by filling a text field and submitting the form to verify the submission message

Starting URL: https://www.selenium.dev/selenium/web/web-form.html

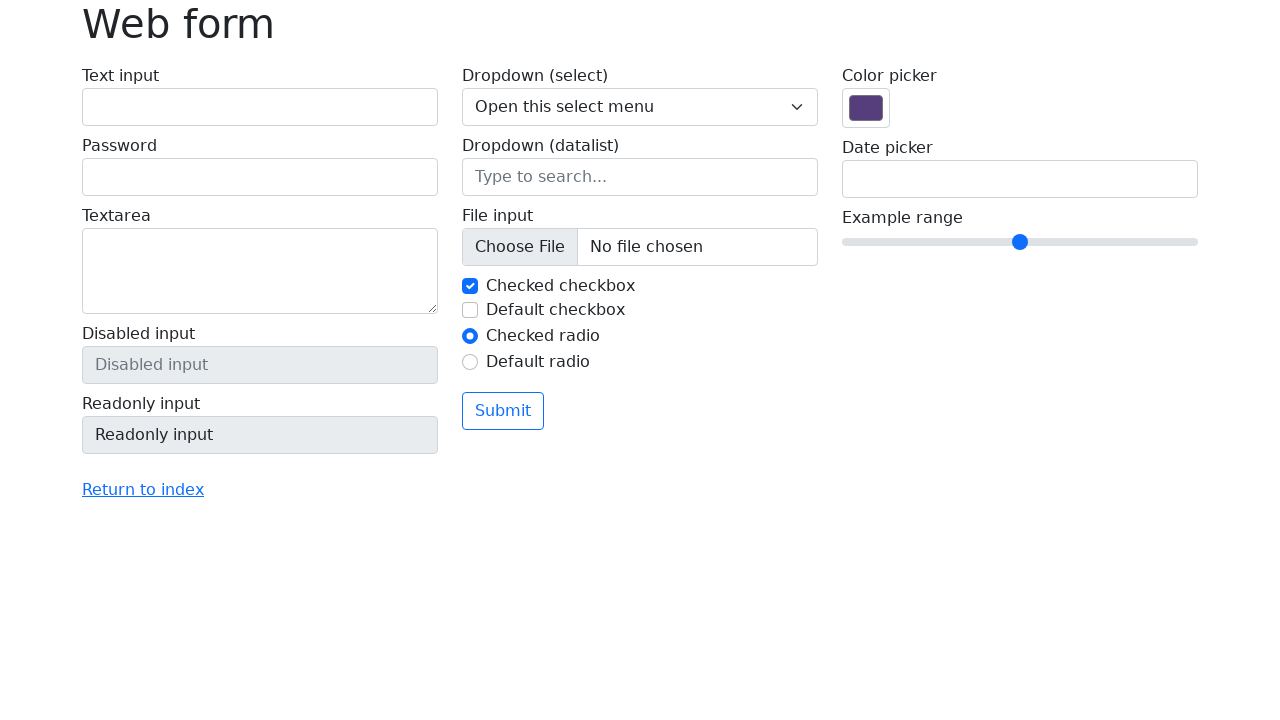

Filled text field with 'Selenium' on input[name='my-text']
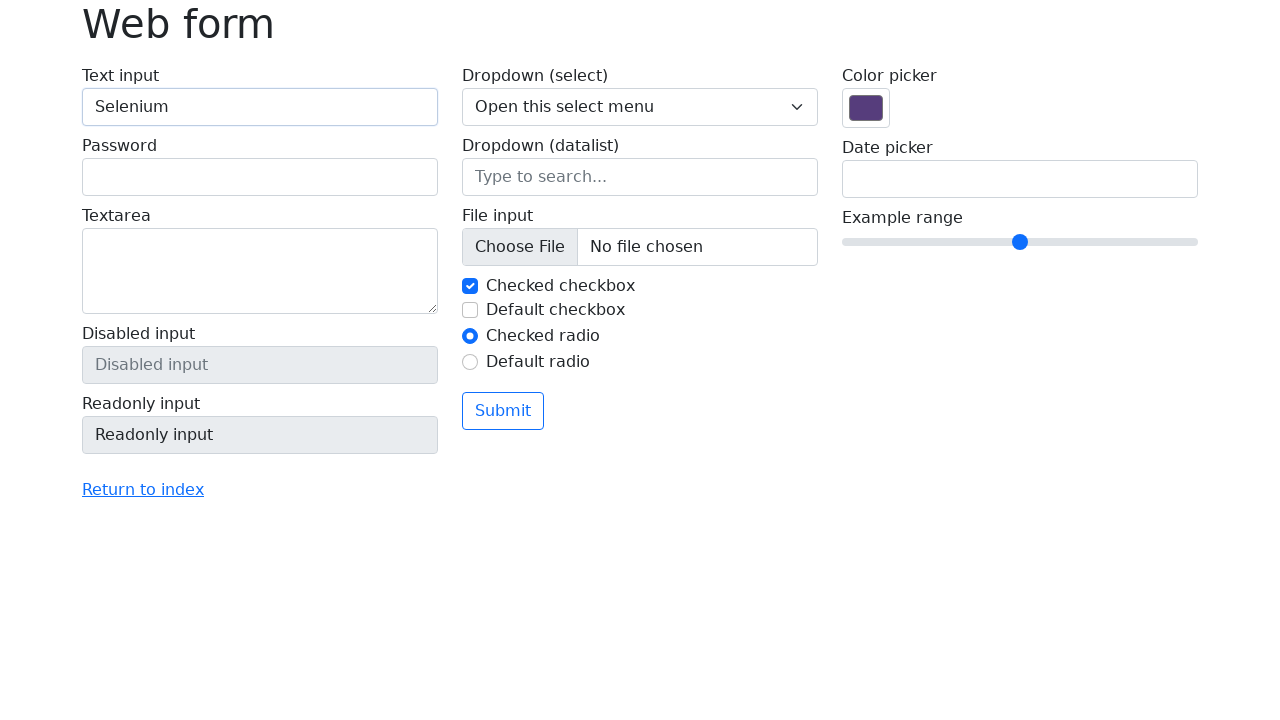

Clicked submit button at (503, 411) on button
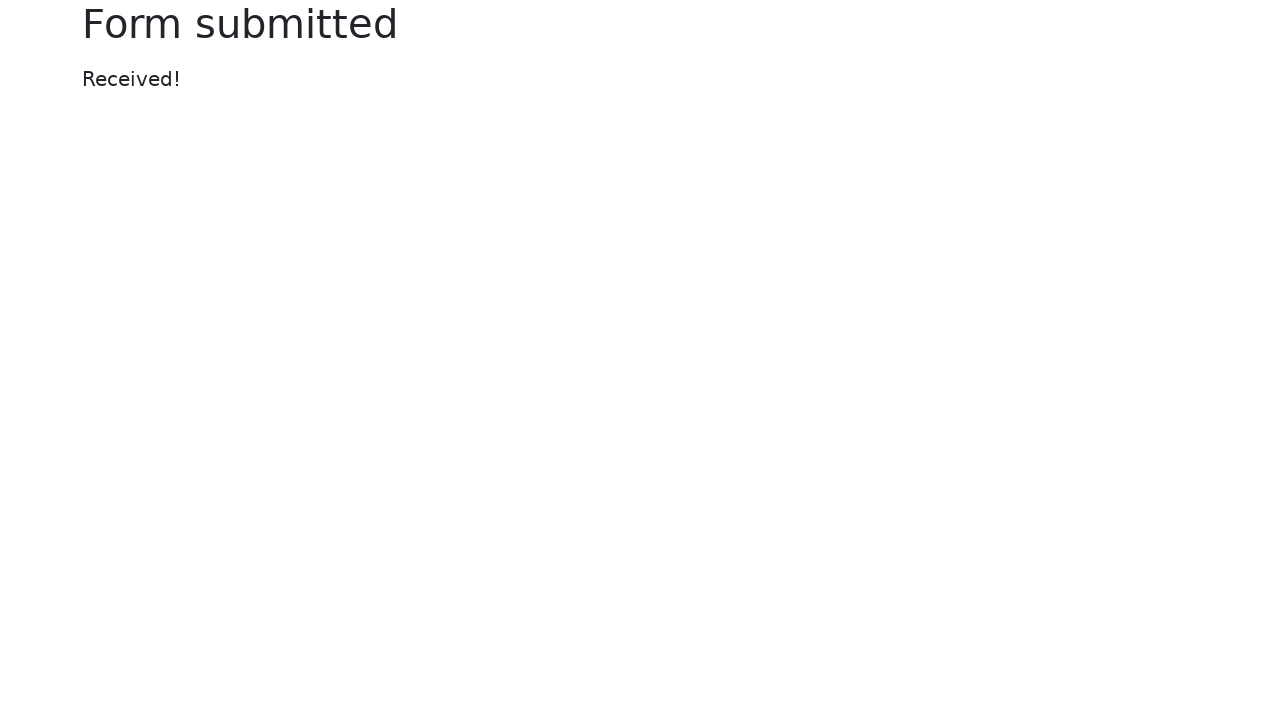

Form submission message appeared
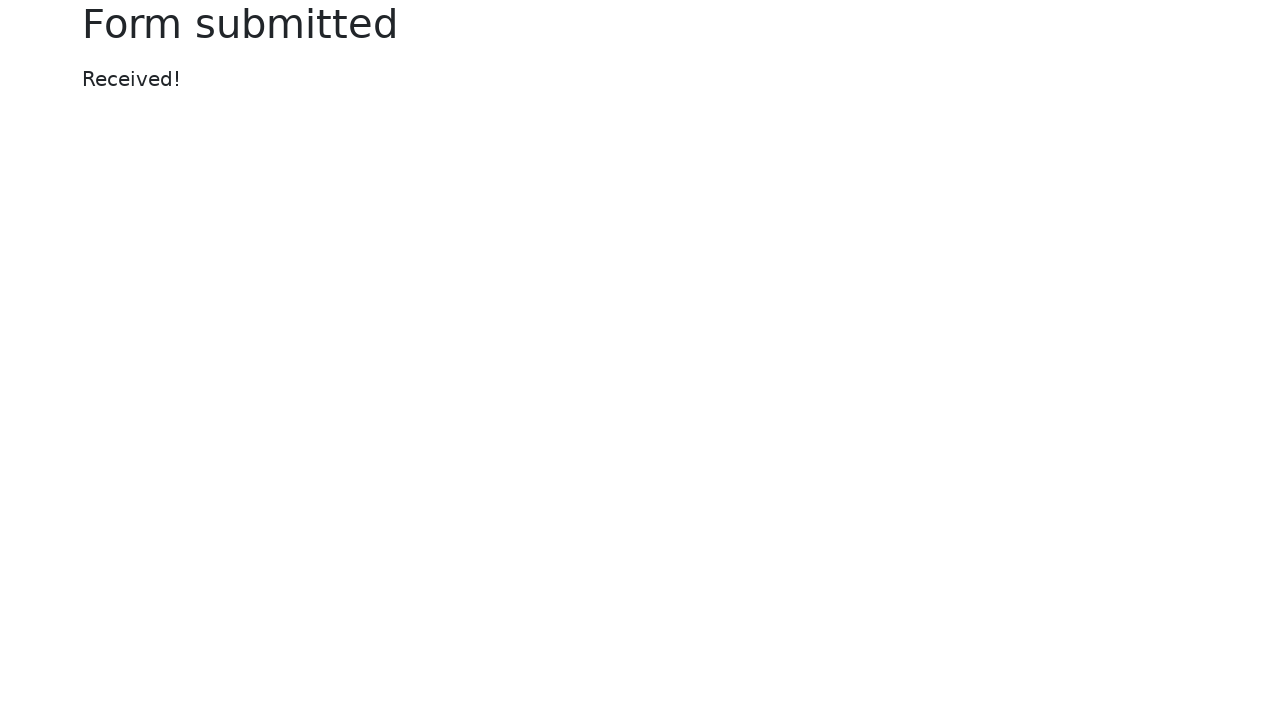

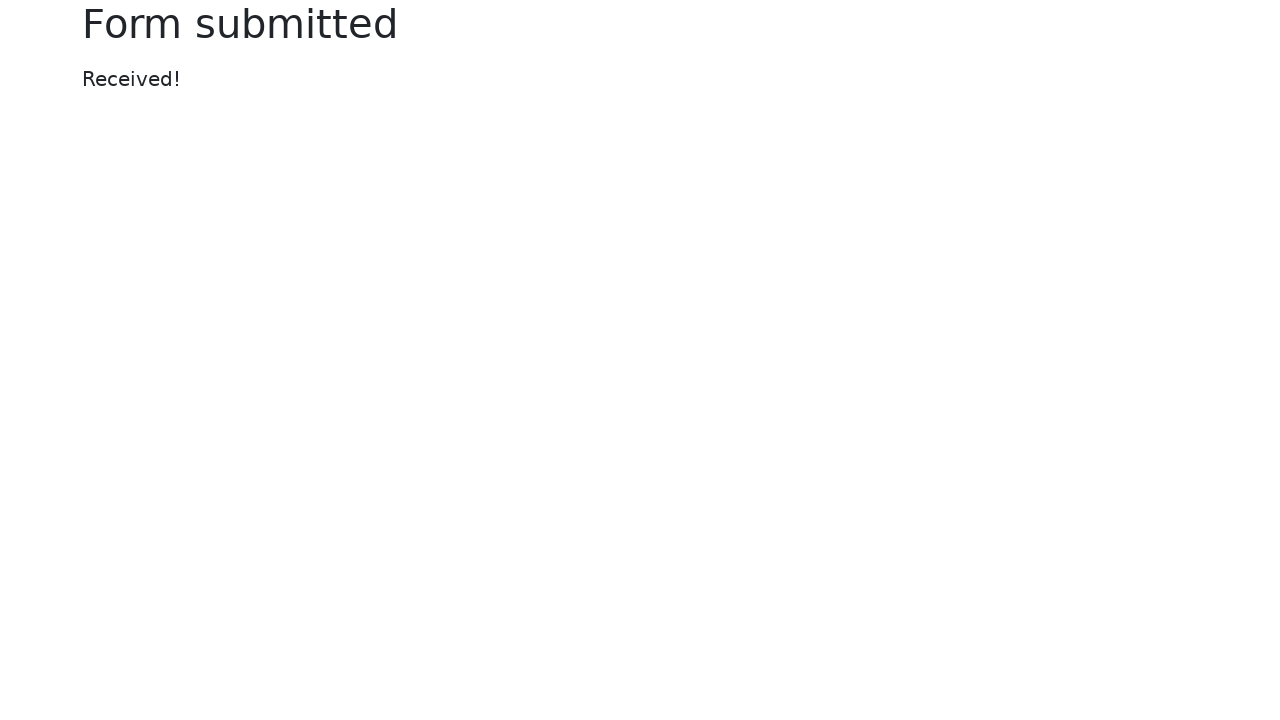